Tests form submission on a Selenium training page by filling username and password fields with dynamic attributes, clicking the login button, and verifying the confirmation message appears.

Starting URL: https://v1.training-support.net/selenium/dynamic-attributes

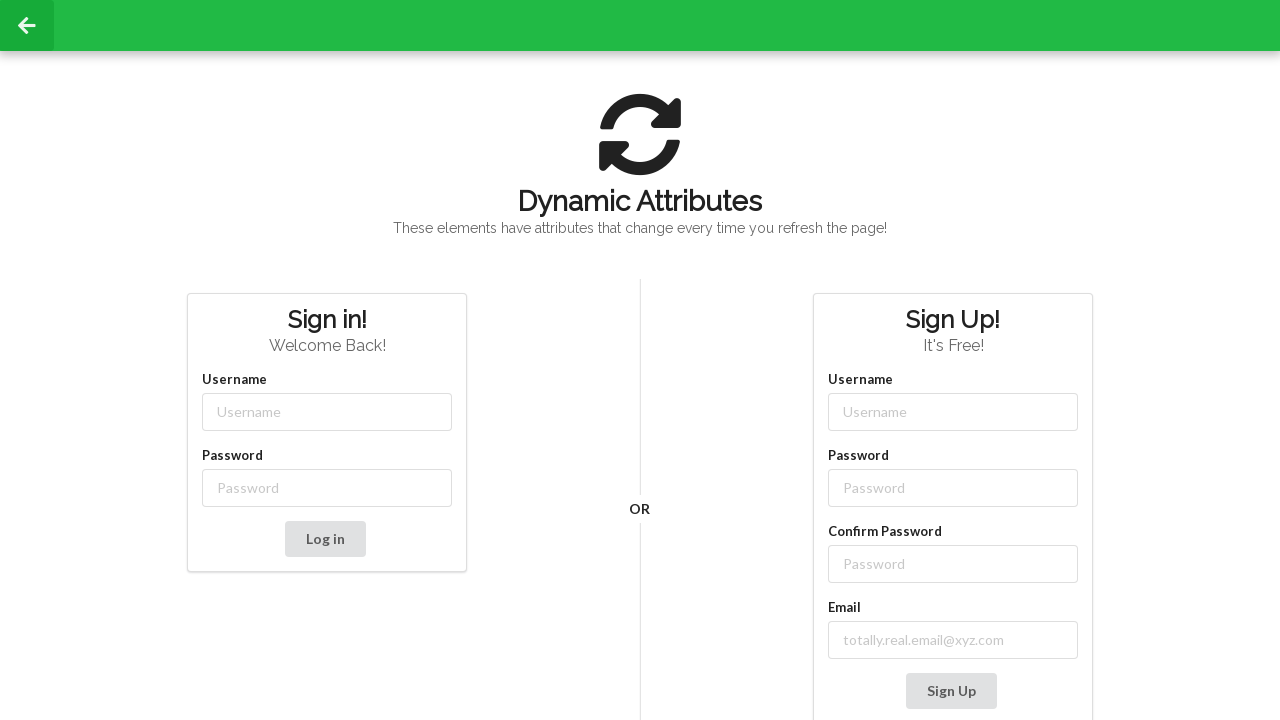

Filled username field with 'admin' on xpath=/html/body/div[2]/div/div[2]/div[2]/div/div[1]/div/div/div[1]/input
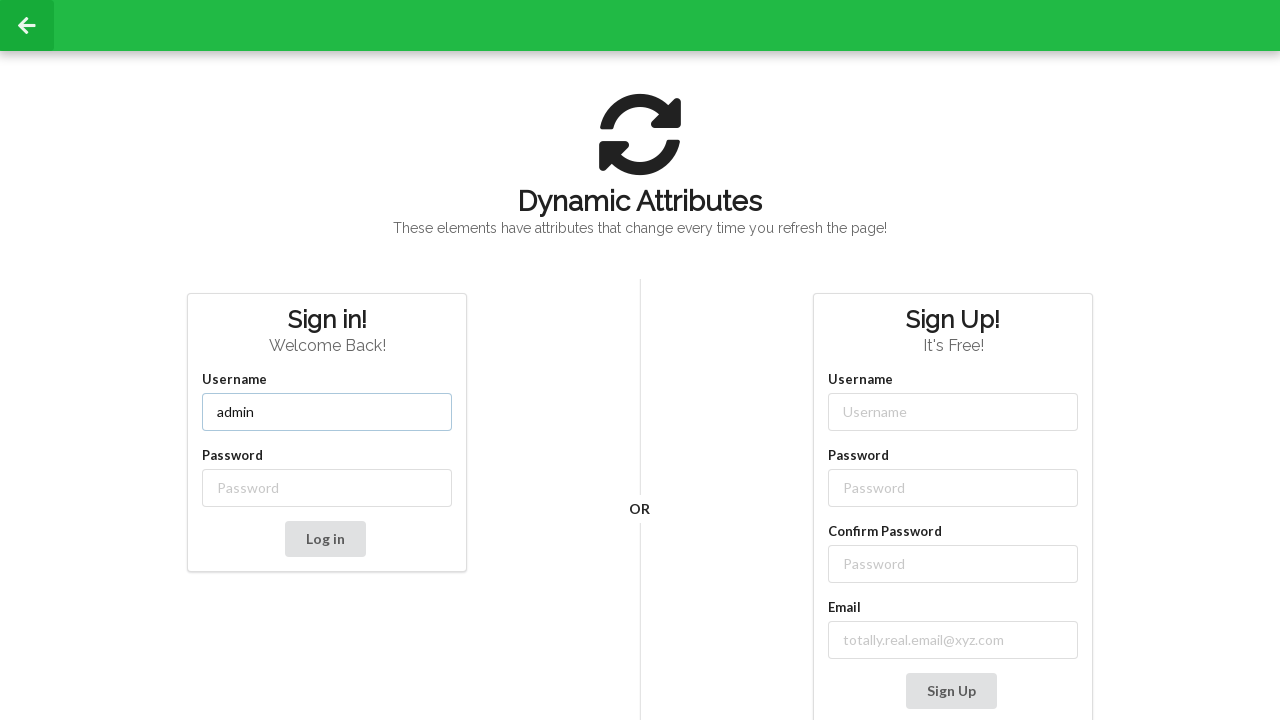

Filled password field with 'password' on xpath=/html/body/div[2]/div/div[2]/div[2]/div/div[1]/div/div/div[2]/input
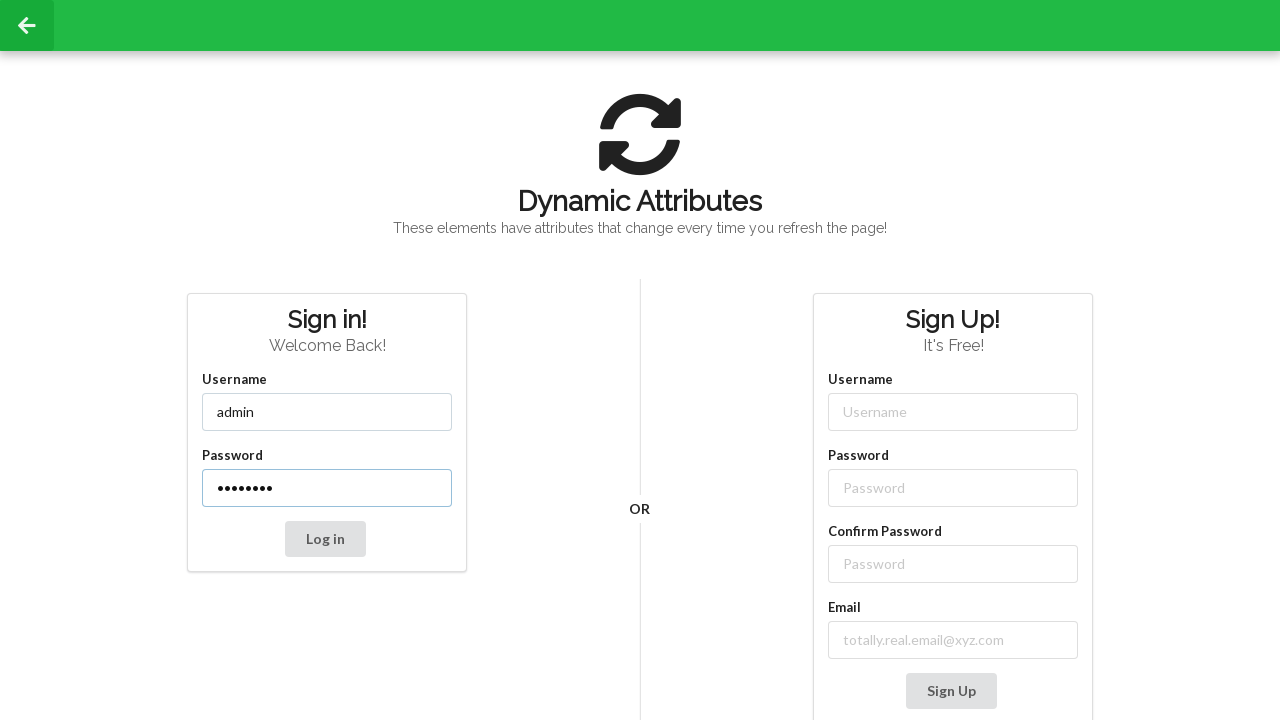

Clicked the login button at (325, 539) on #dynamic-attributes-form button
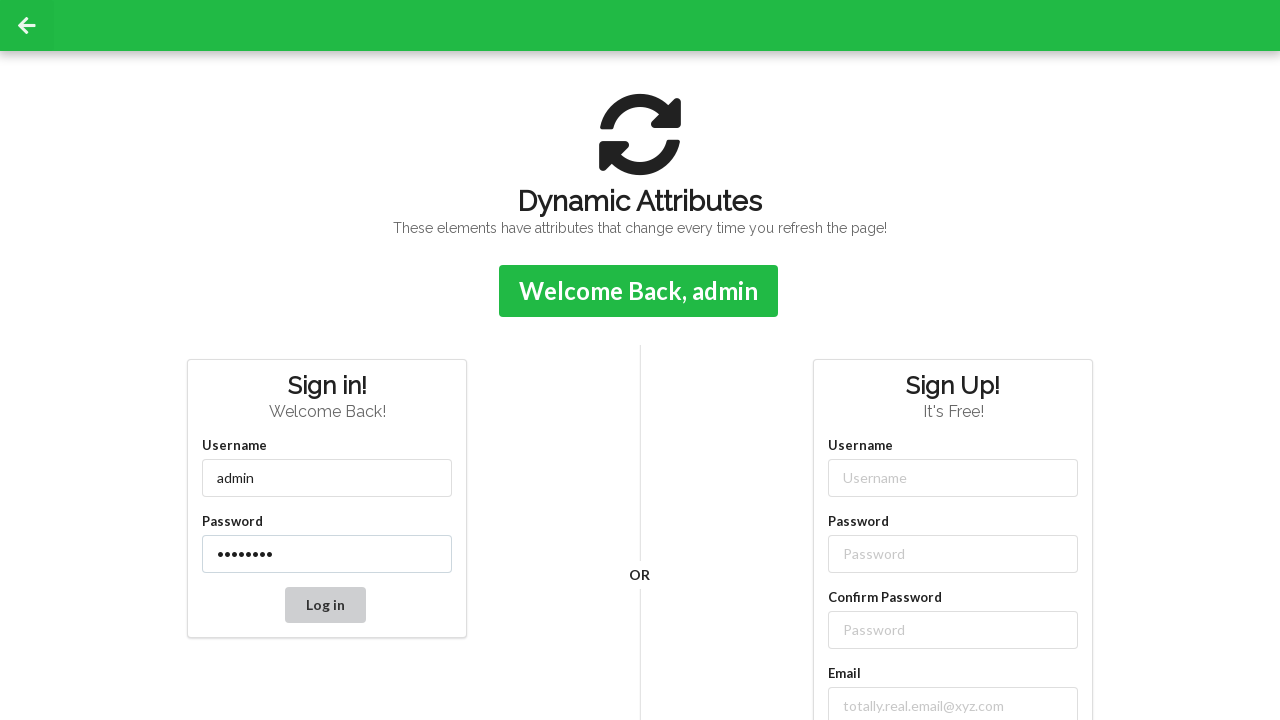

Login confirmation message appeared
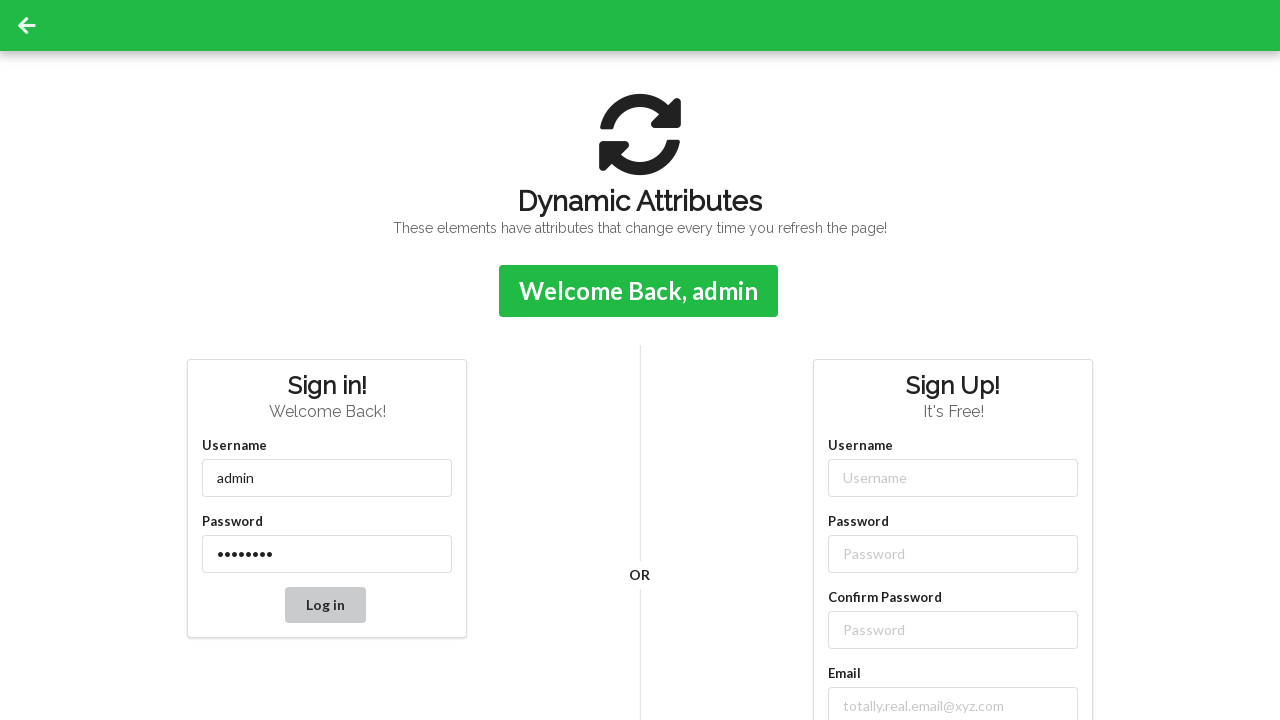

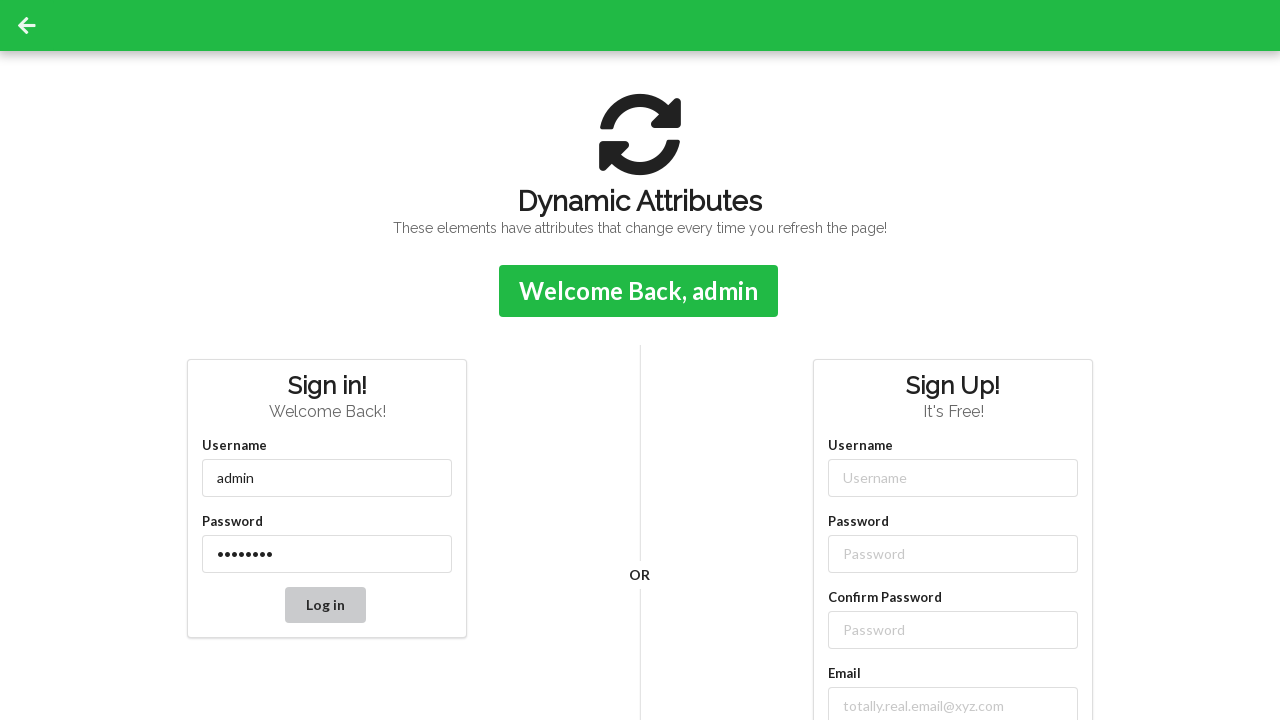